Navigates to the iLovePDF Word to PDF conversion page and clicks the file picker button to initiate file selection.

Starting URL: https://www.ilovepdf.com/word_to_pdf

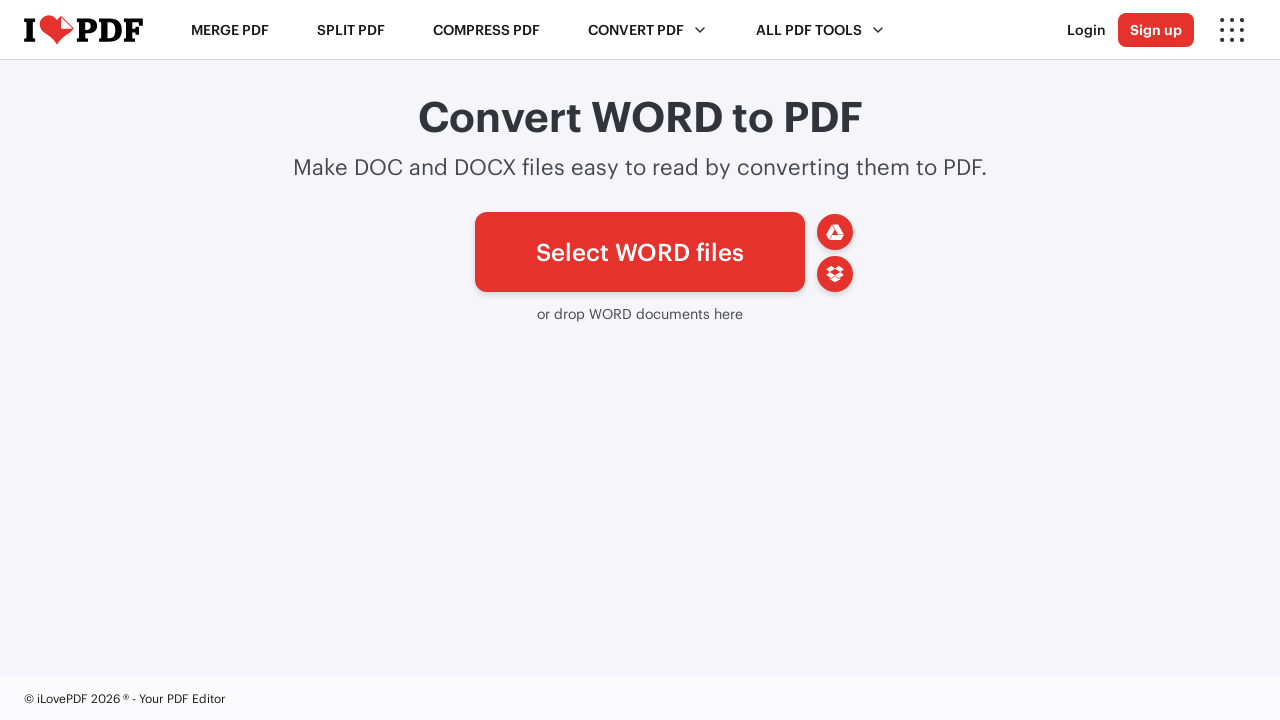

Navigated to iLovePDF Word to PDF conversion page
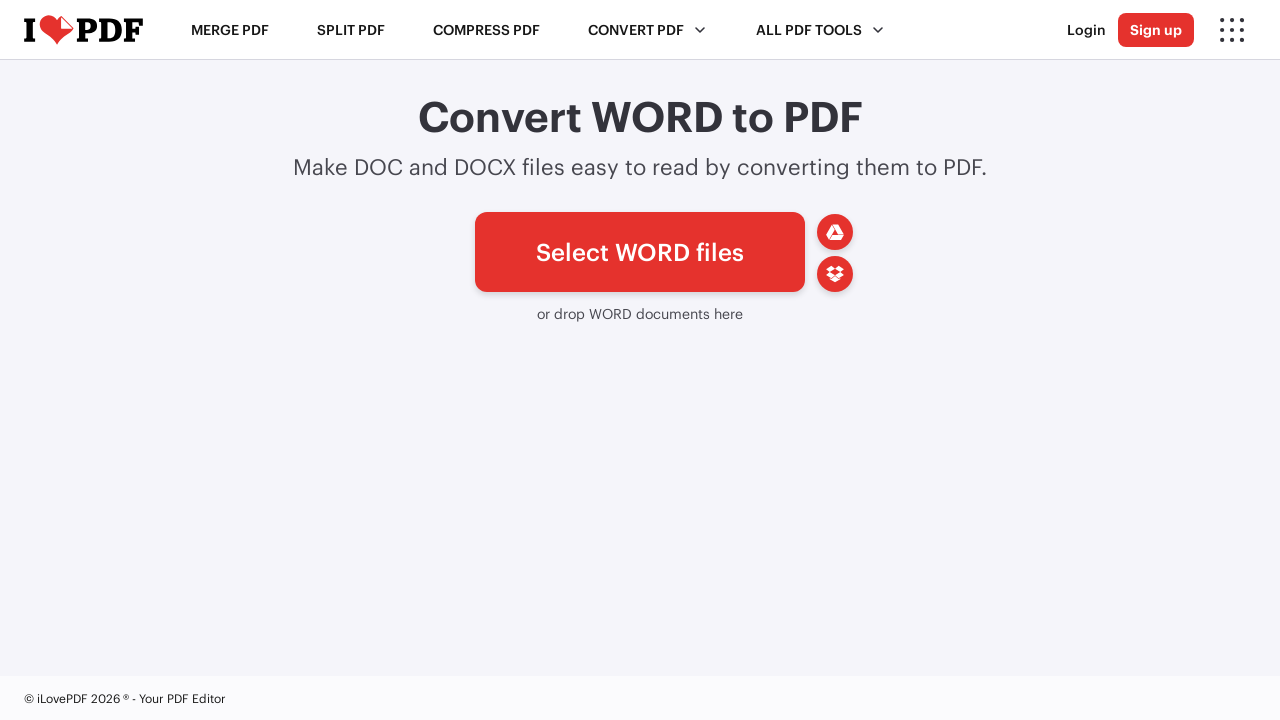

Clicked file picker button to initiate file selection at (640, 252) on #pickfiles
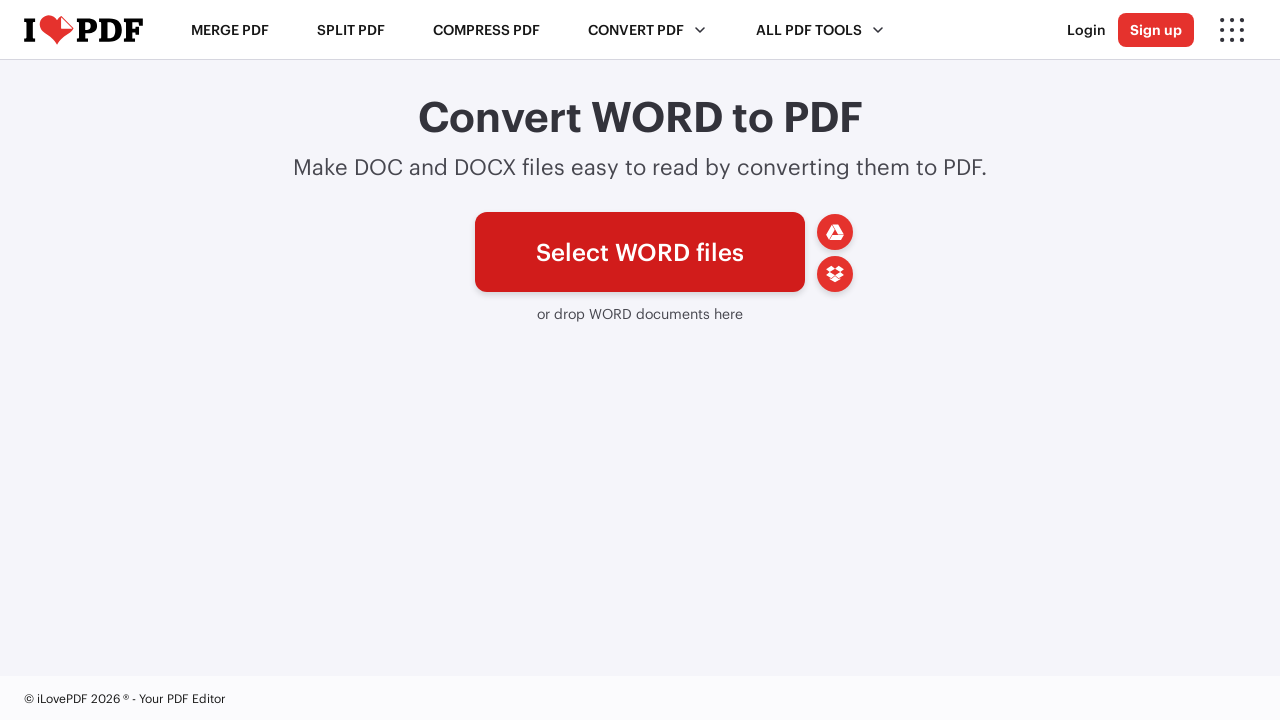

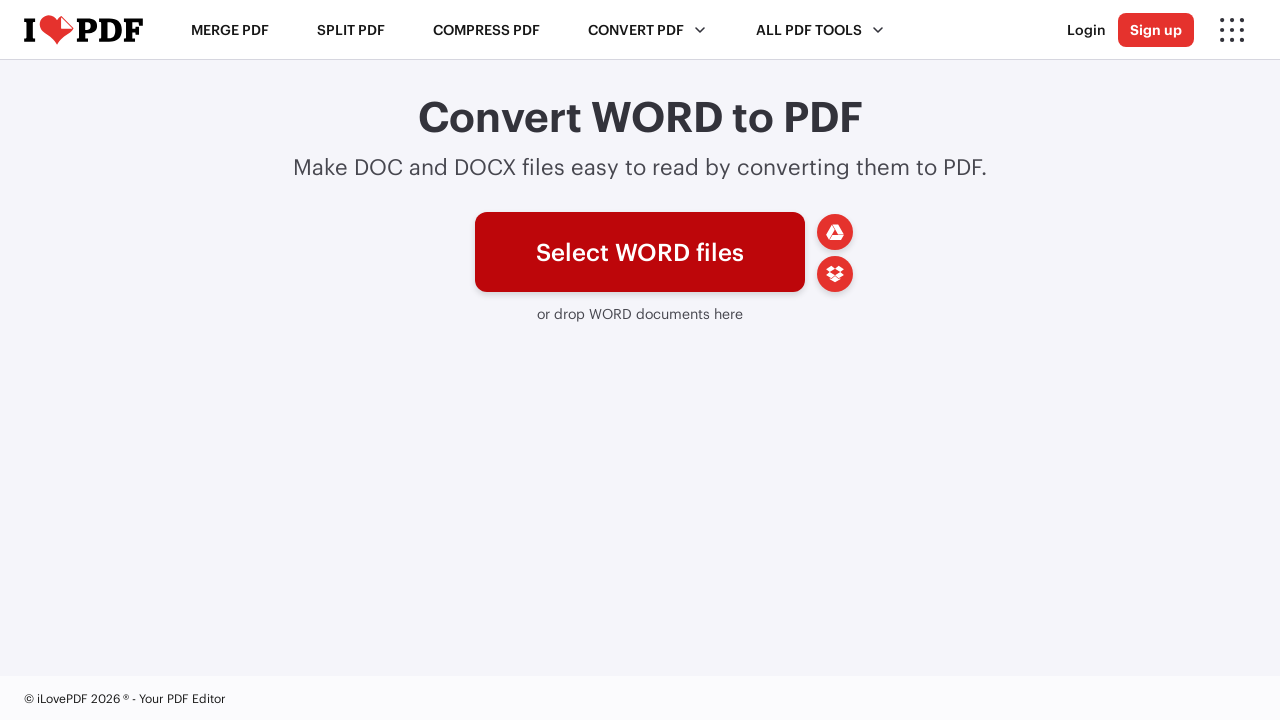